Tests modal dialog functionality by opening a modal and then closing it using JavaScript execution

Starting URL: https://formy-project.herokuapp.com/modal

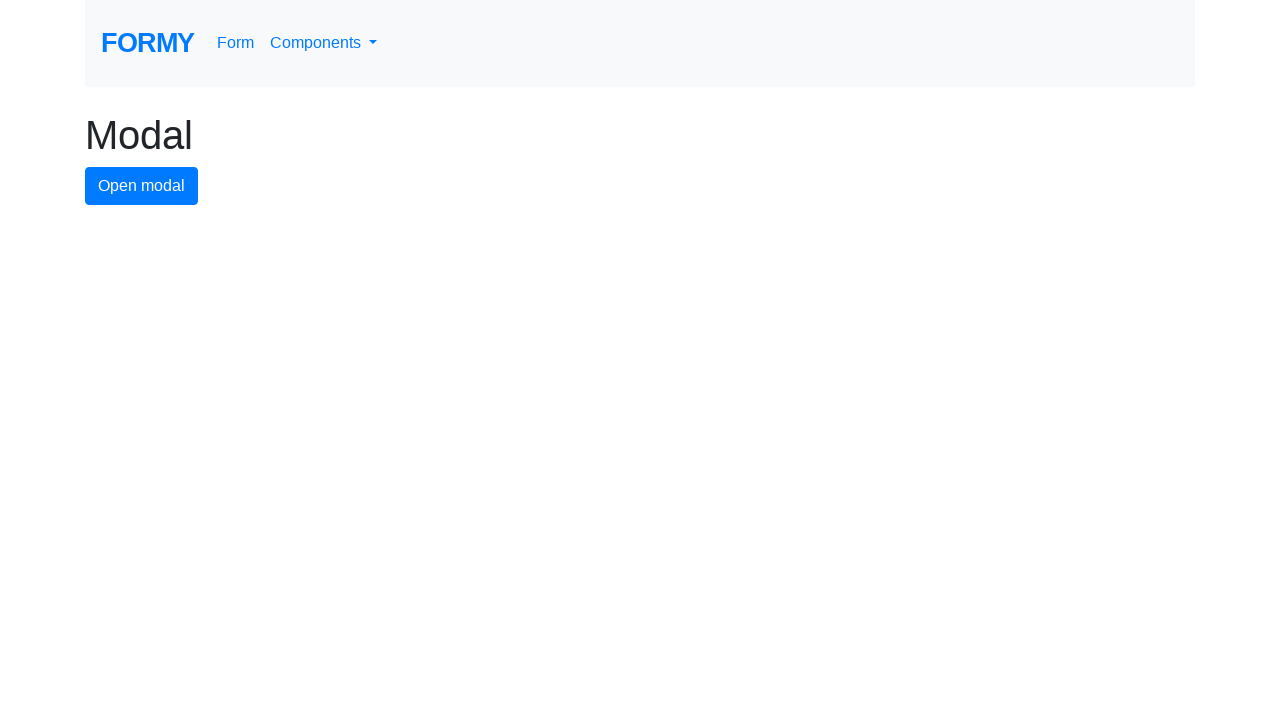

Clicked button to open modal dialog at (142, 186) on #modal-button
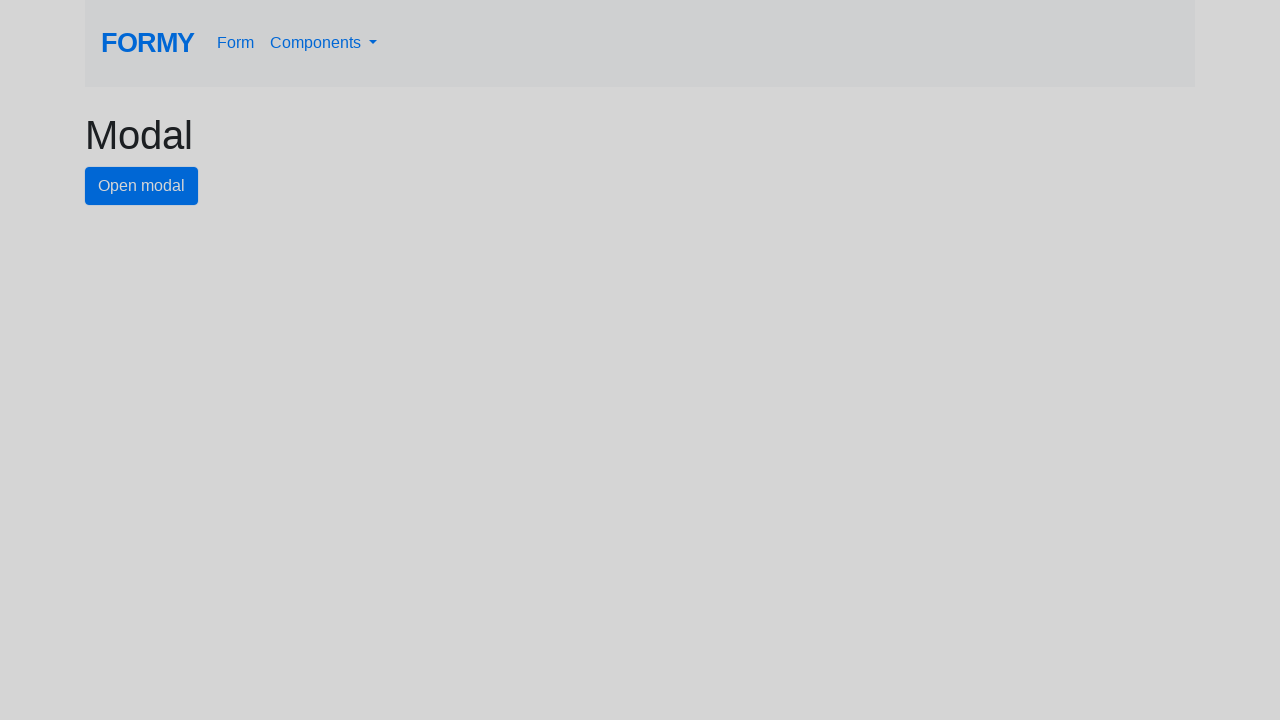

Modal dialog appeared with close button visible
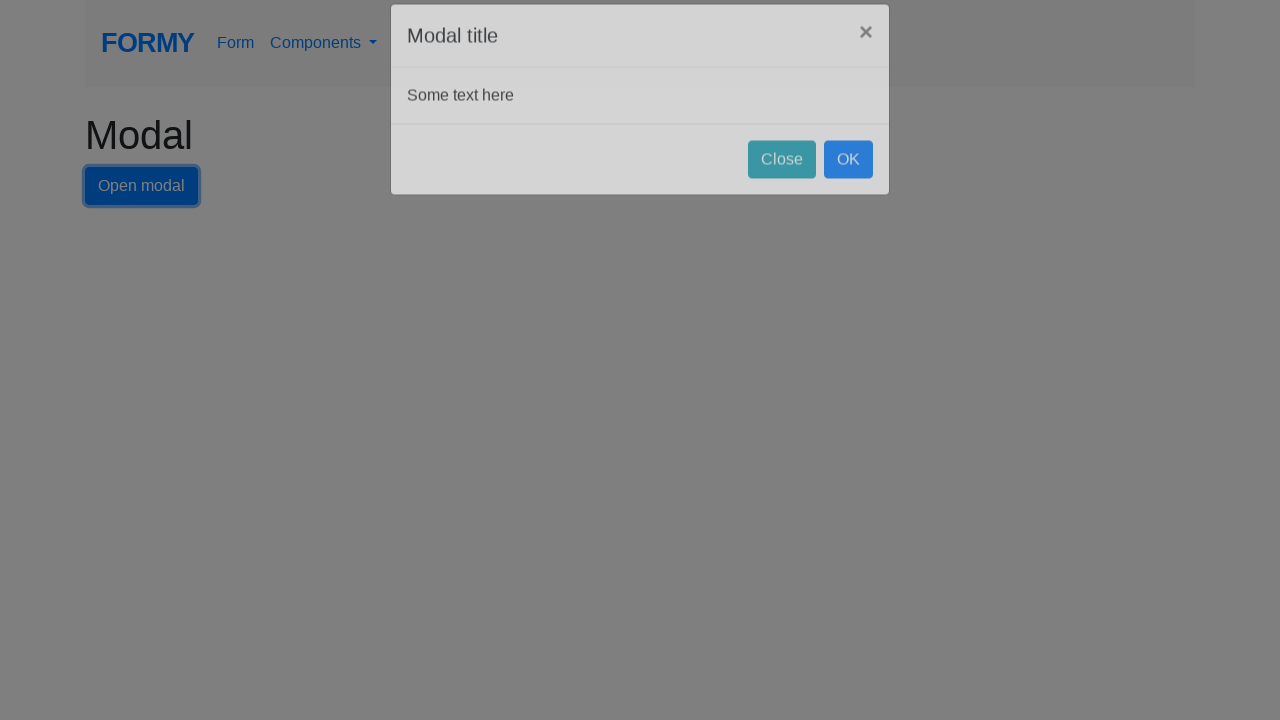

Closed modal dialog using JavaScript execution
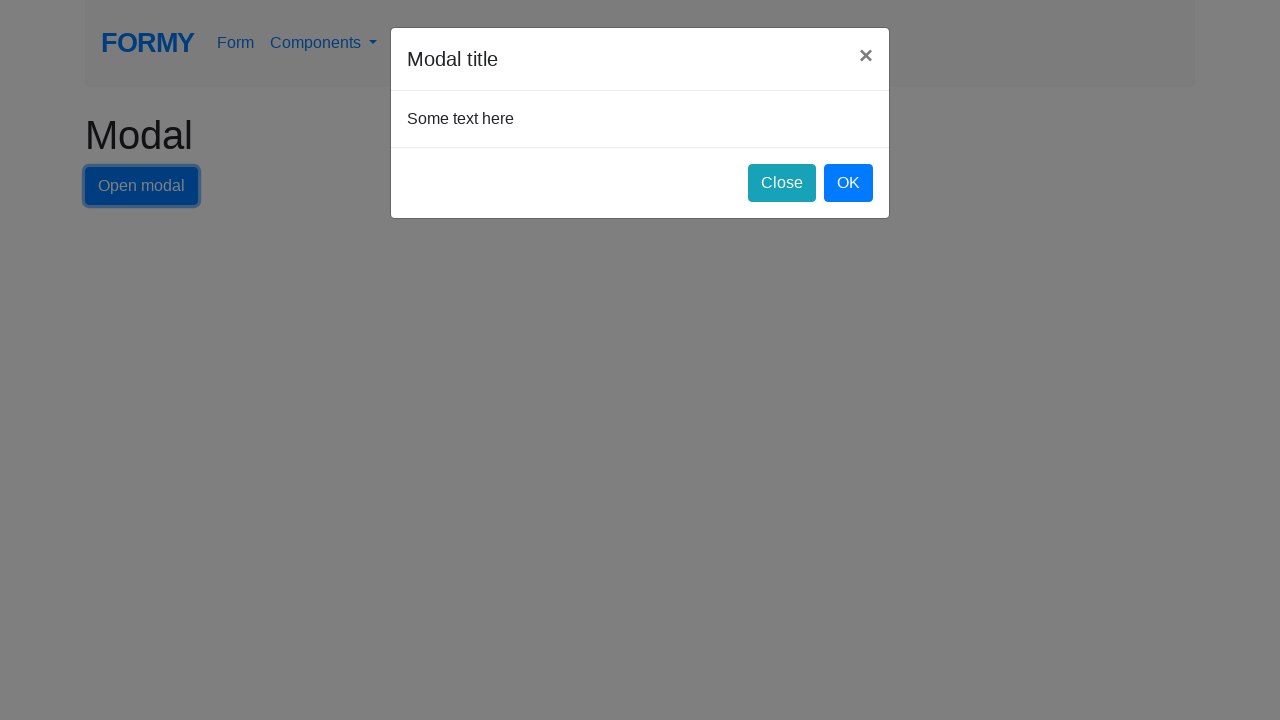

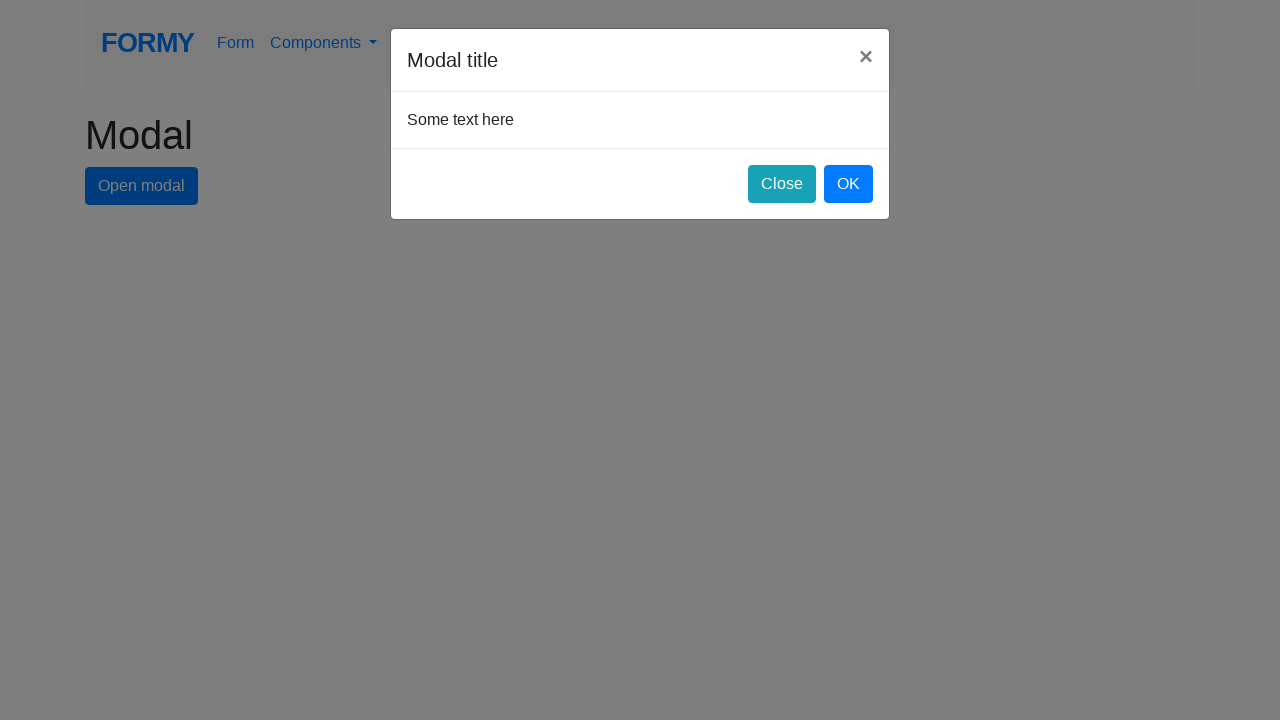